Tests a sample ToDo application by clicking checkboxes on the first two items, adding a new item to the list, and verifying the item was added successfully.

Starting URL: https://lambdatest.github.io/sample-todo-app/

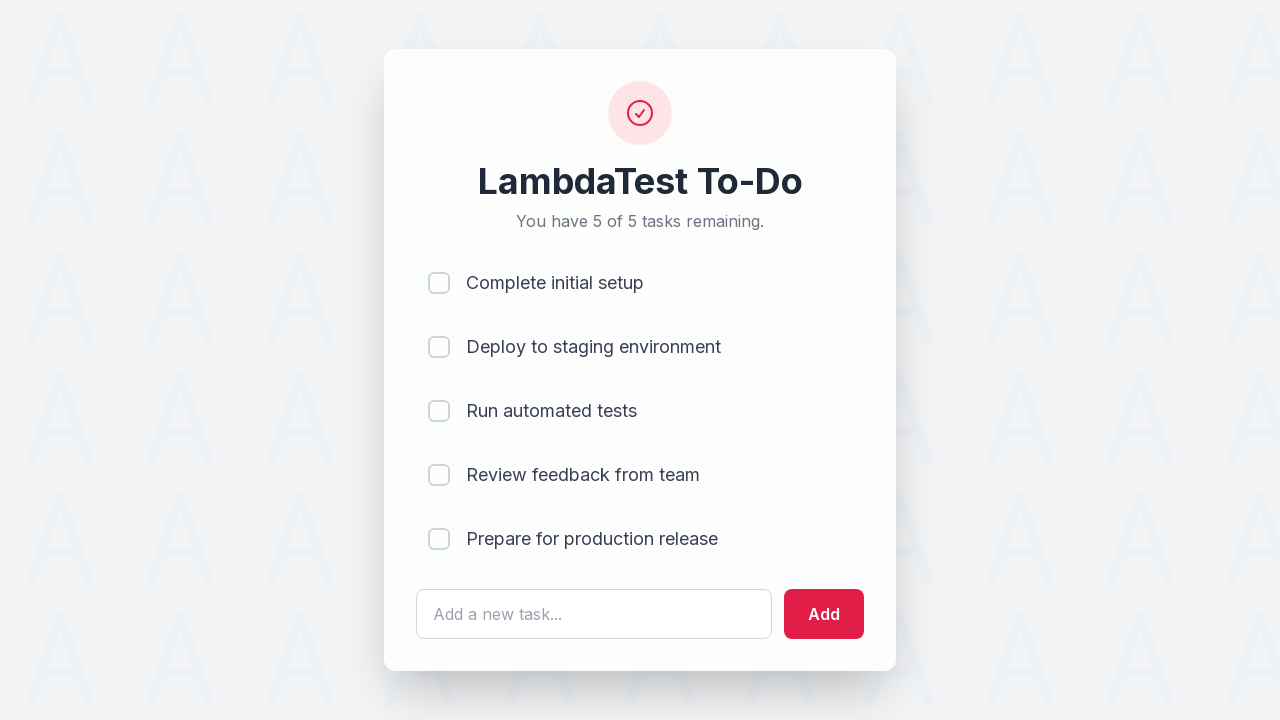

Clicked checkbox for first ToDo item at (439, 283) on input[name='li1']
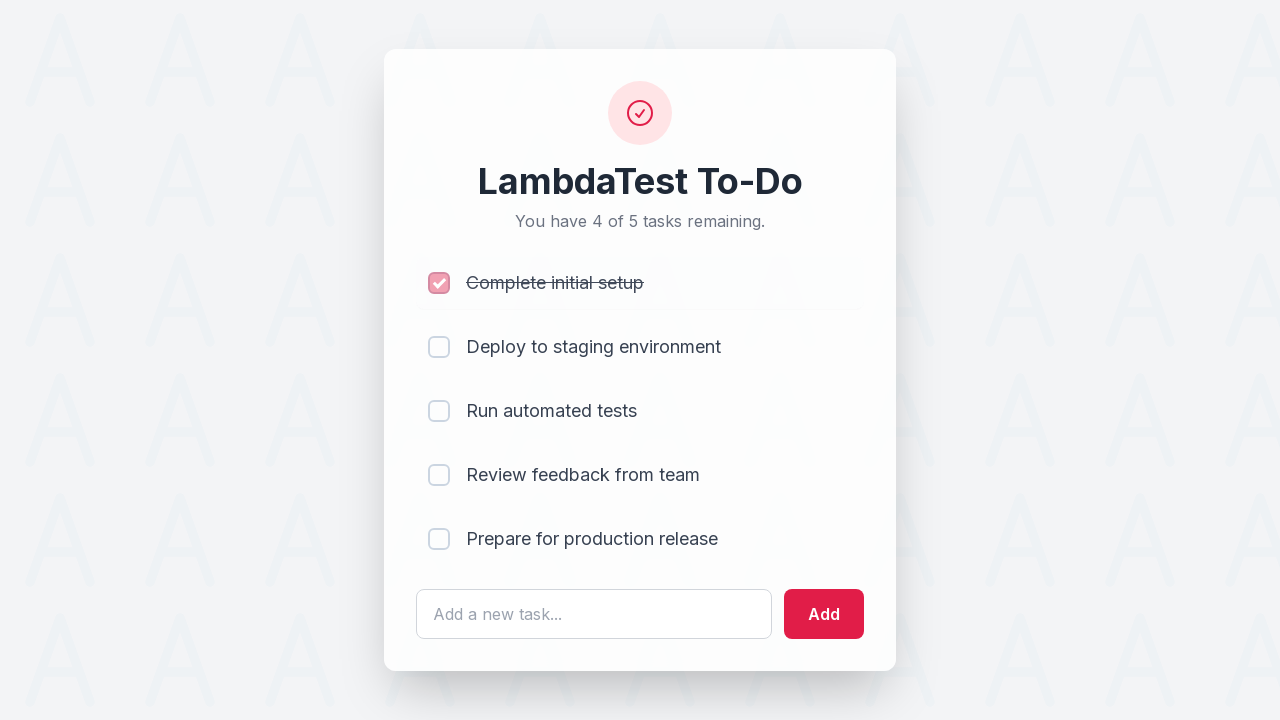

Clicked checkbox for second ToDo item at (439, 347) on input[name='li2']
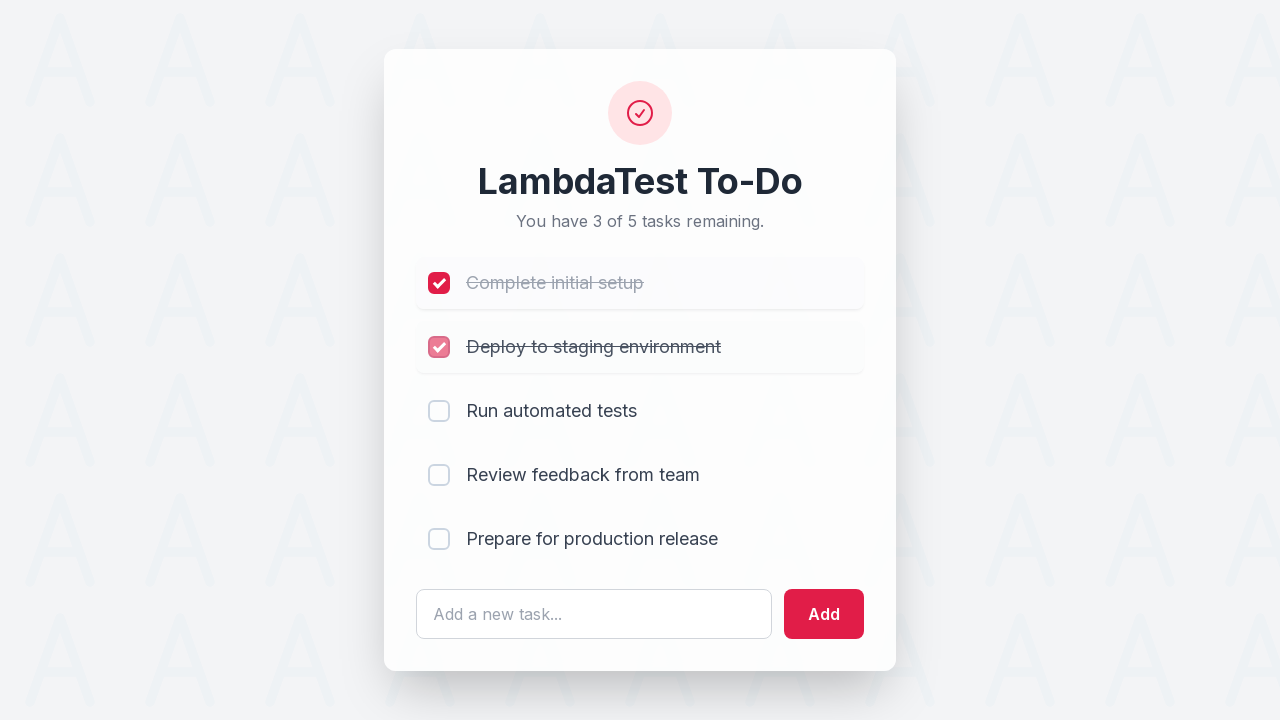

Entered new ToDo item text: 'Yey, Let's add it to list' on #sampletodotext
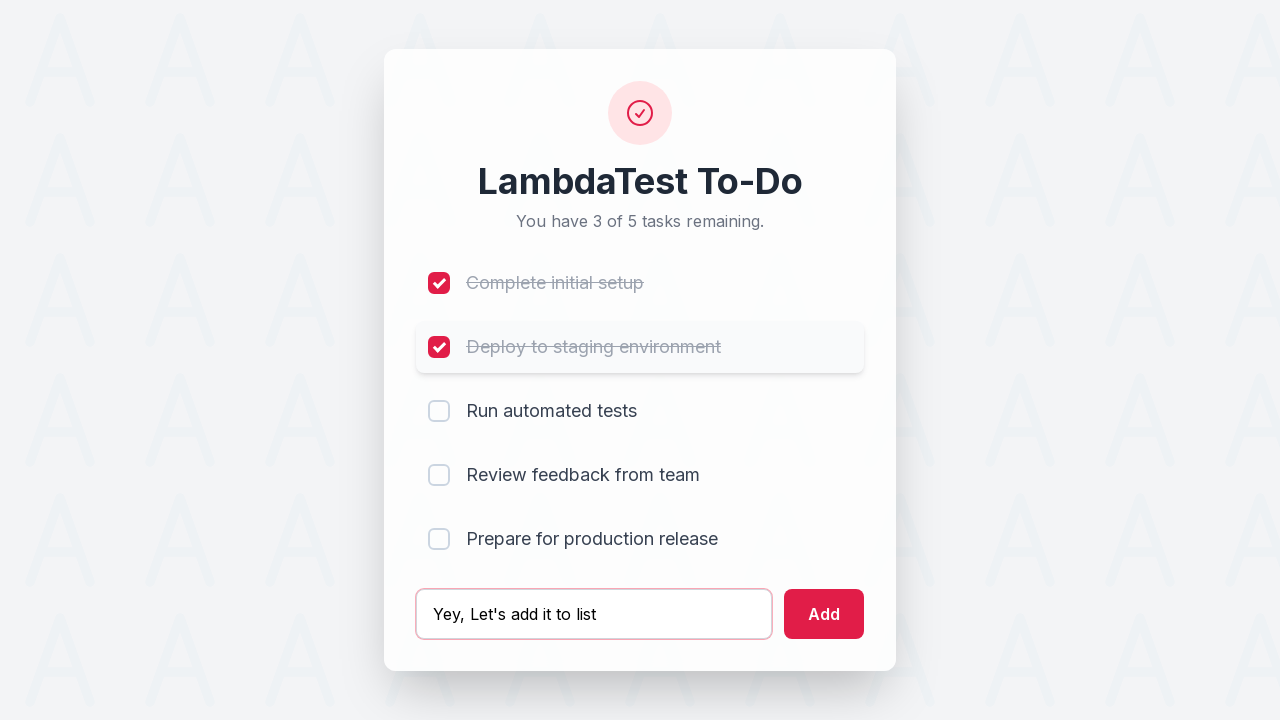

Clicked add button to add new ToDo item to the list at (824, 614) on #addbutton
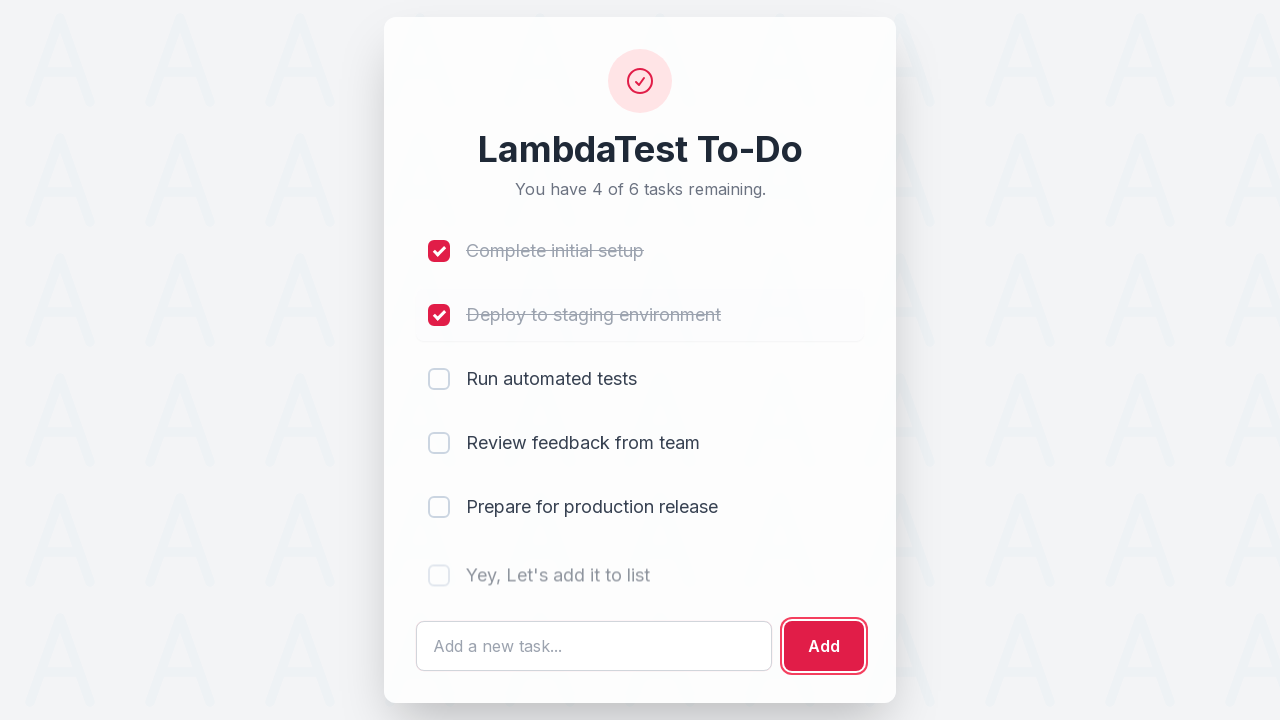

Waited for new item to appear in the list (6th list item)
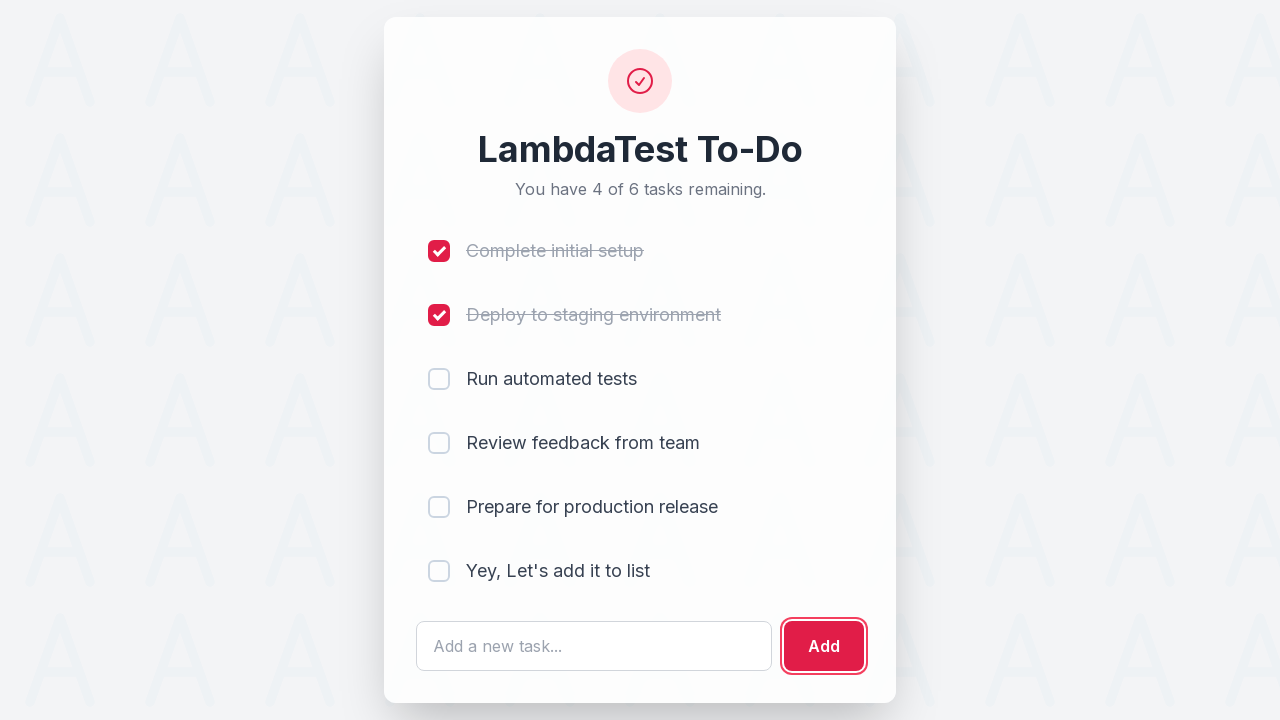

Located the newly added ToDo item element
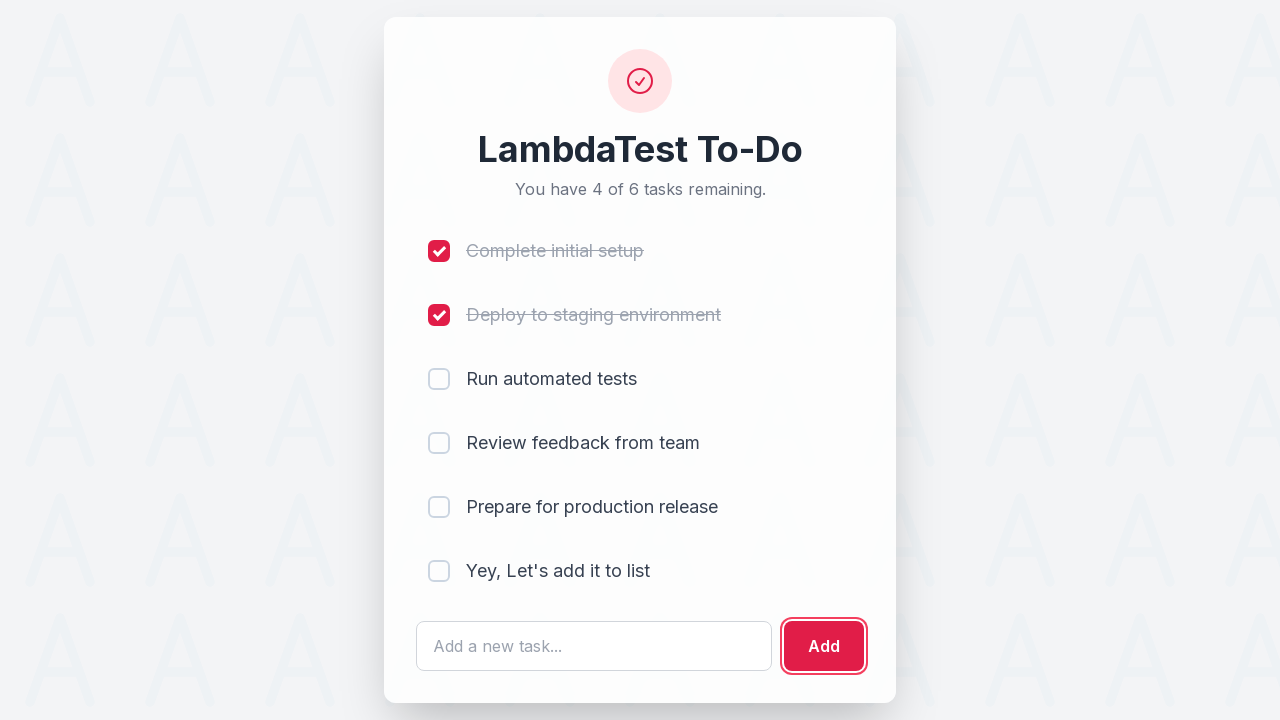

Verified new item 'Yey, Let's add it to list' was successfully added to the list
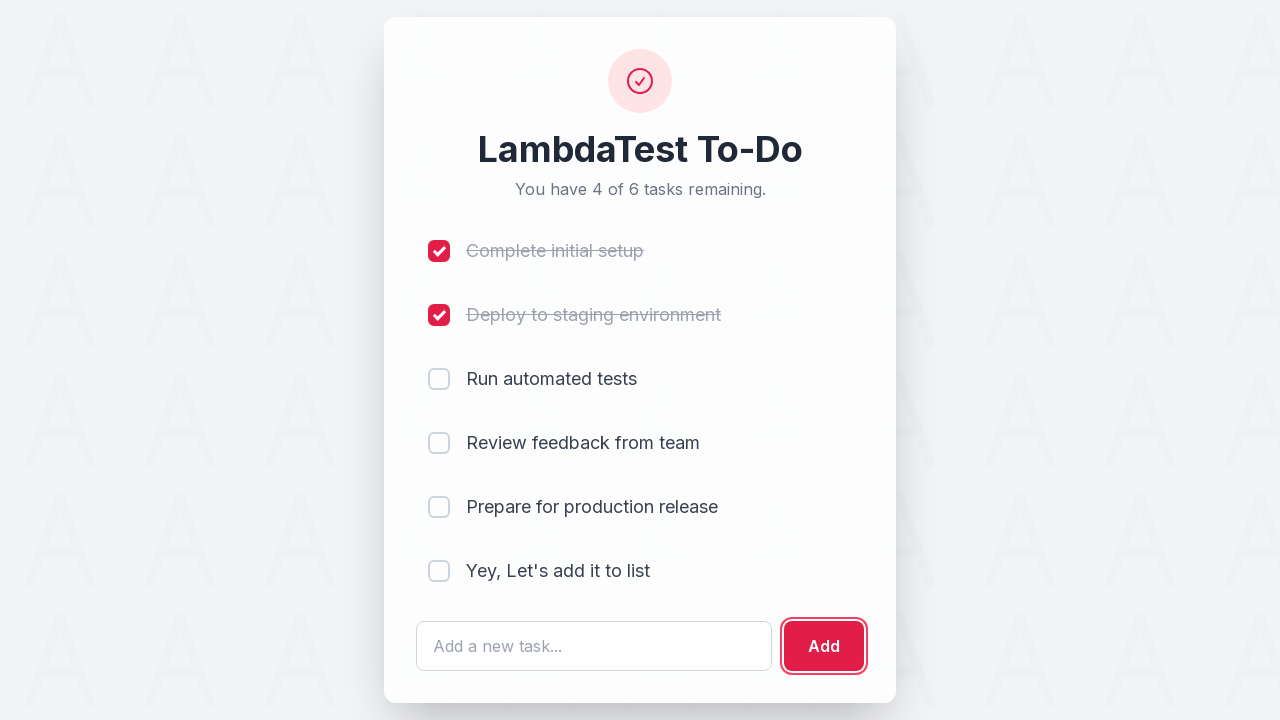

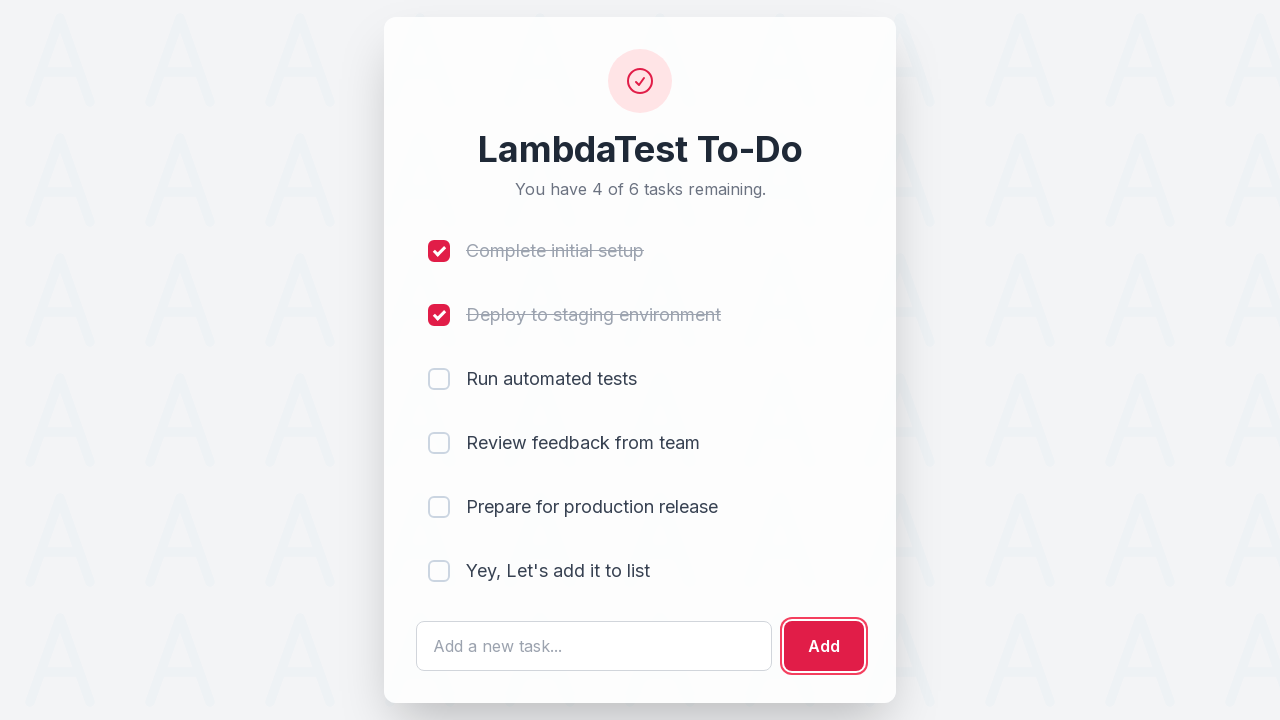